Navigates to AJIO.com shopping website and verifies that navigation/category elements with class "alignTag" are present on the page

Starting URL: https://www.AJIO.com/

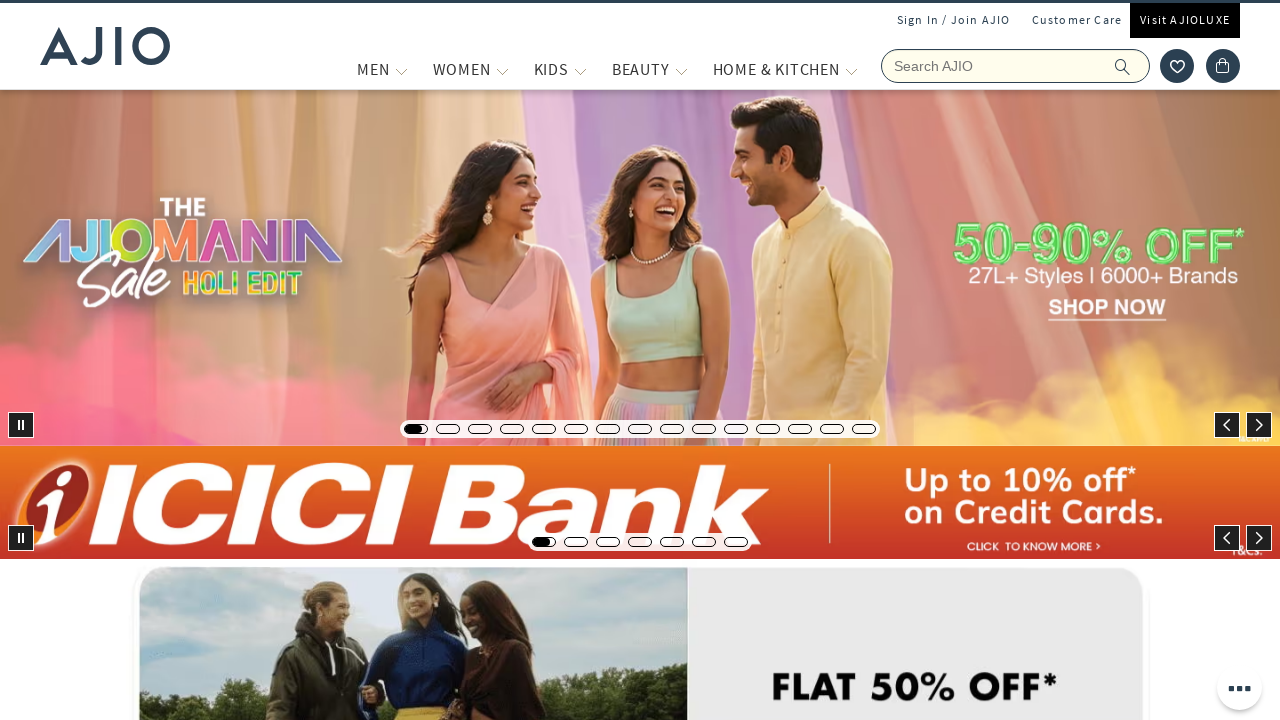

Waited for navigation/category elements with class 'alignTag' to be present on AJIO.com
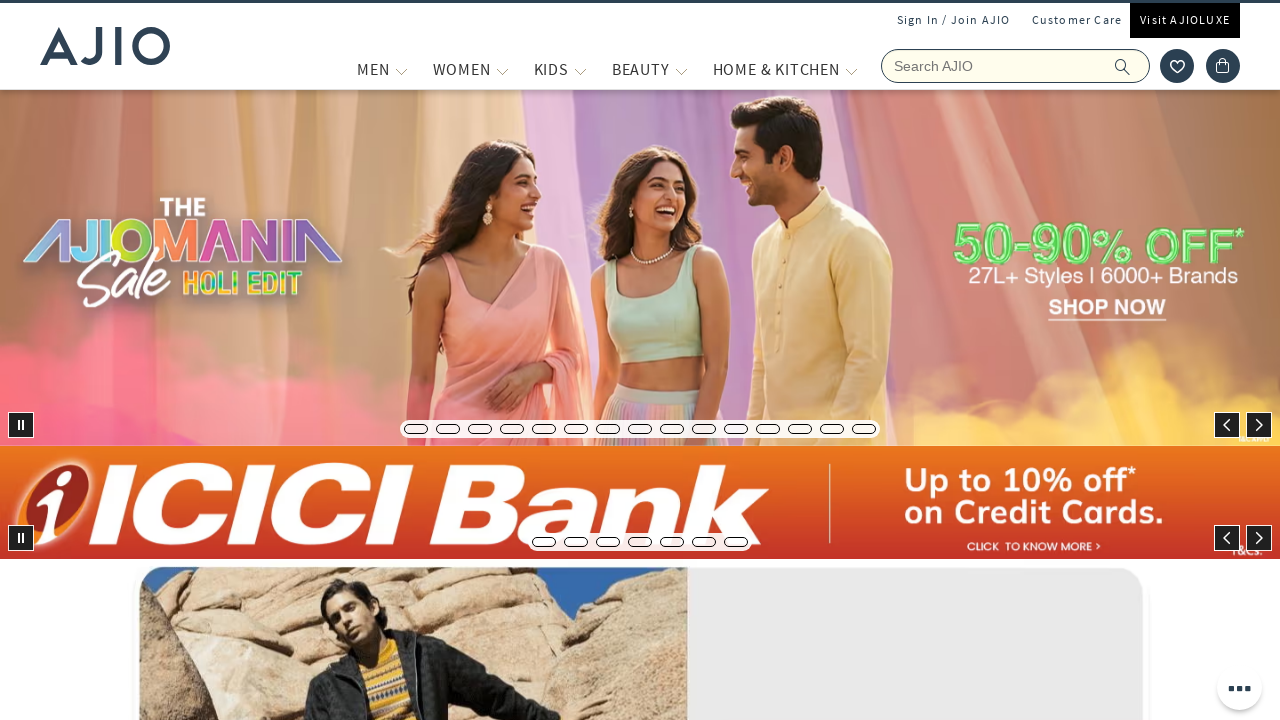

Located all elements with class 'alignTag'
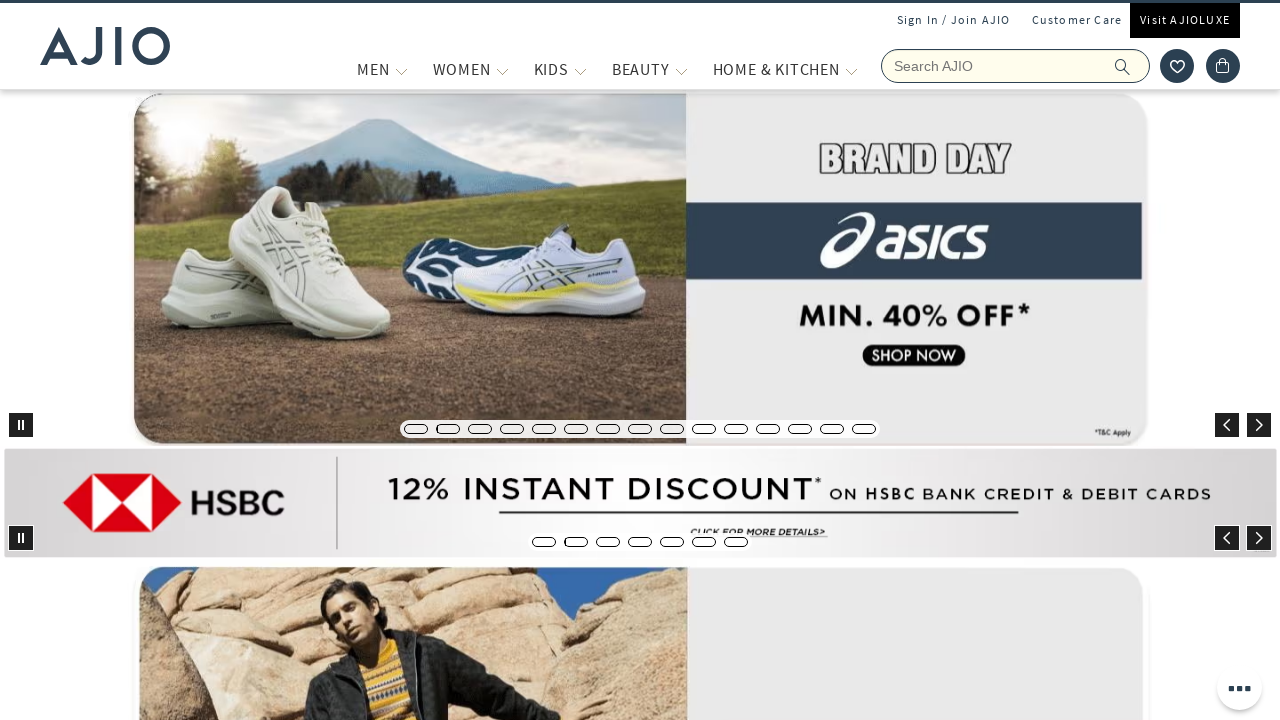

Verified first 'alignTag' element is visible, confirming navigation elements are loaded
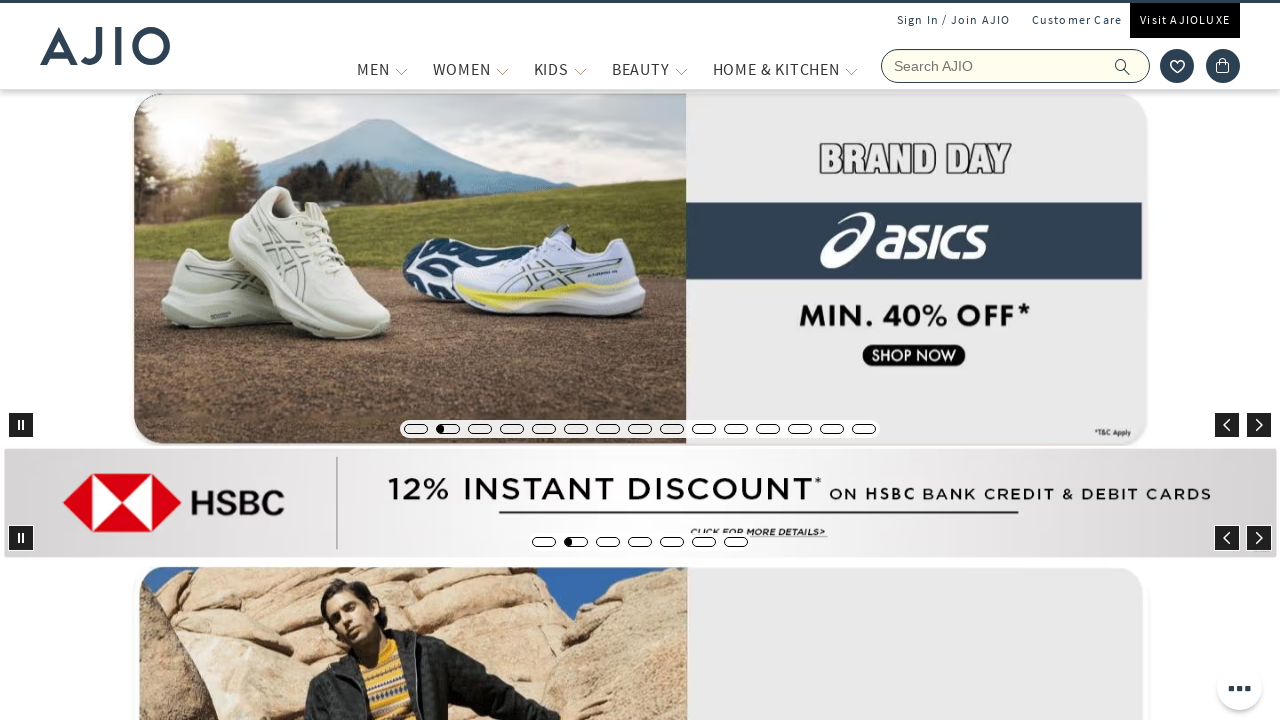

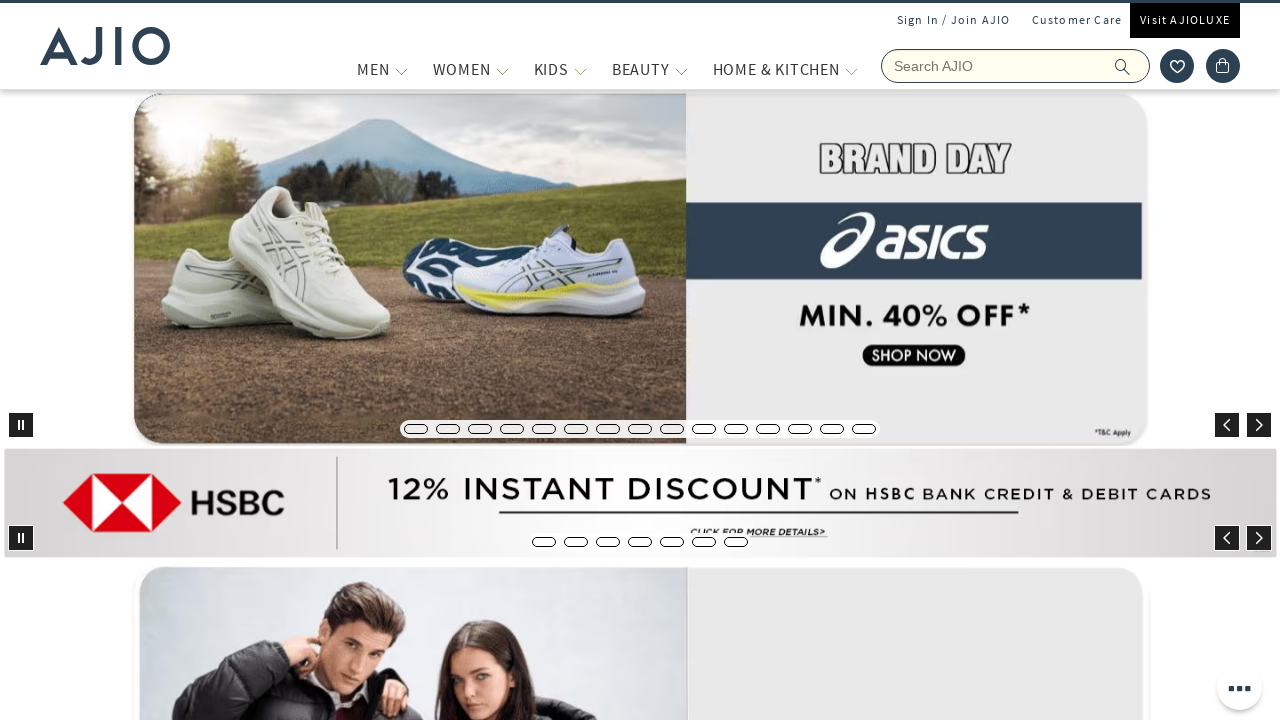